Hovers over an age field to display tooltip and retrieves its text content

Starting URL: https://jqueryui.com/tooltip/

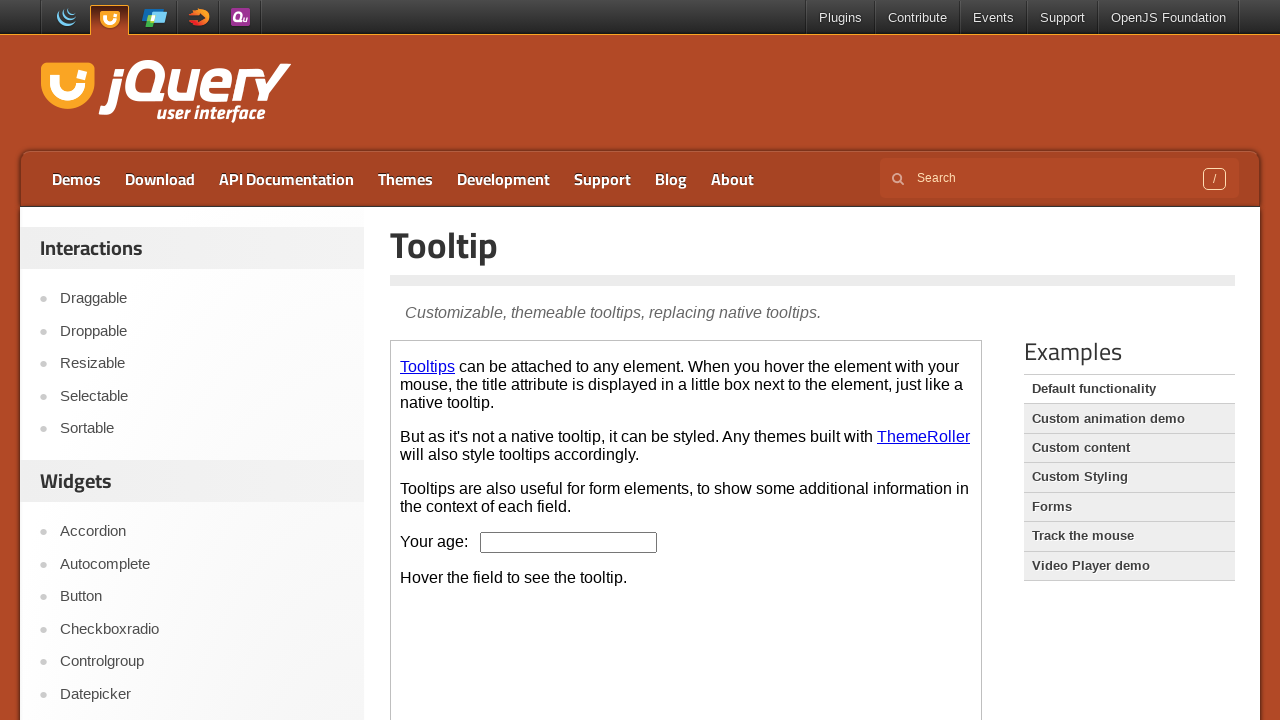

Located demo iframe
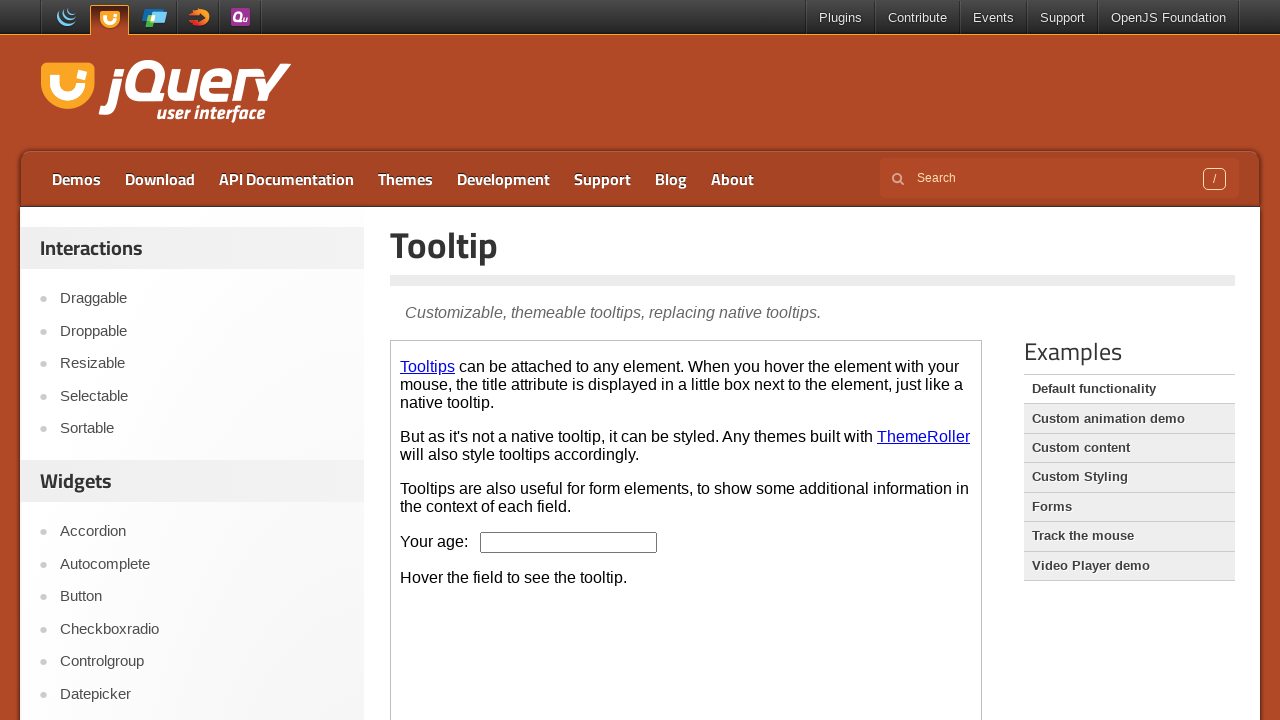

Located age input field within iframe
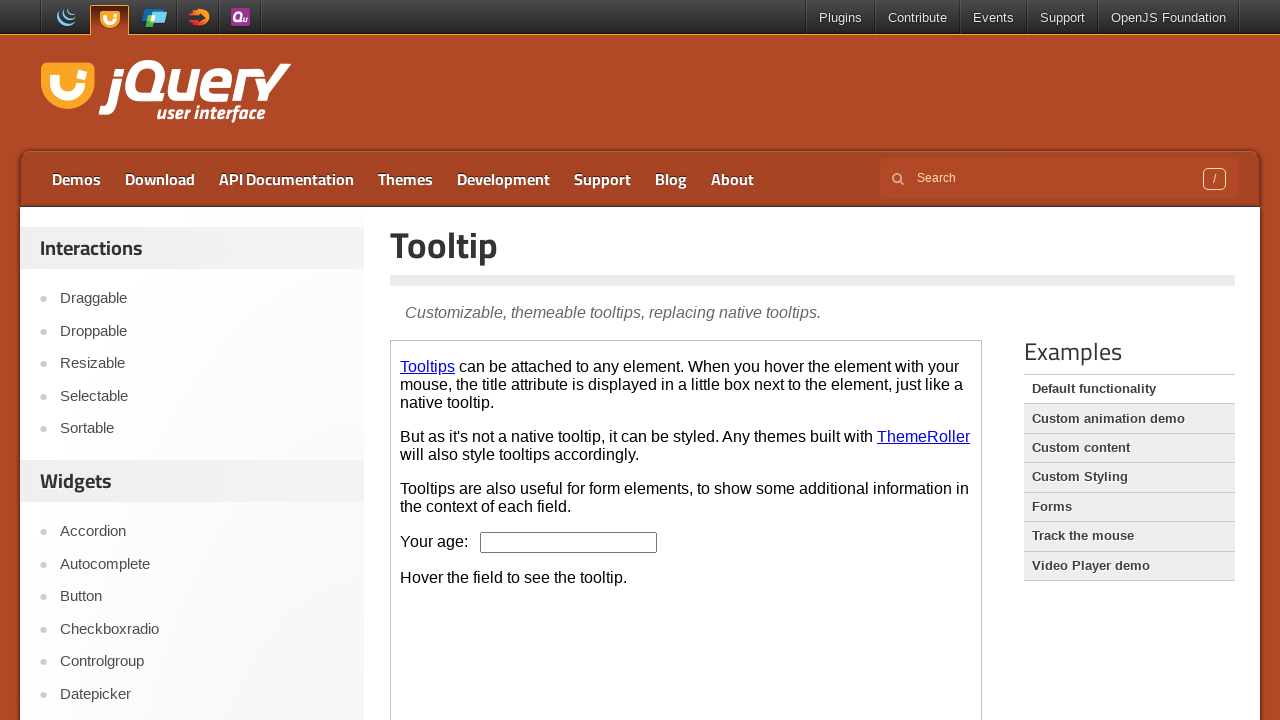

Located tooltip content element
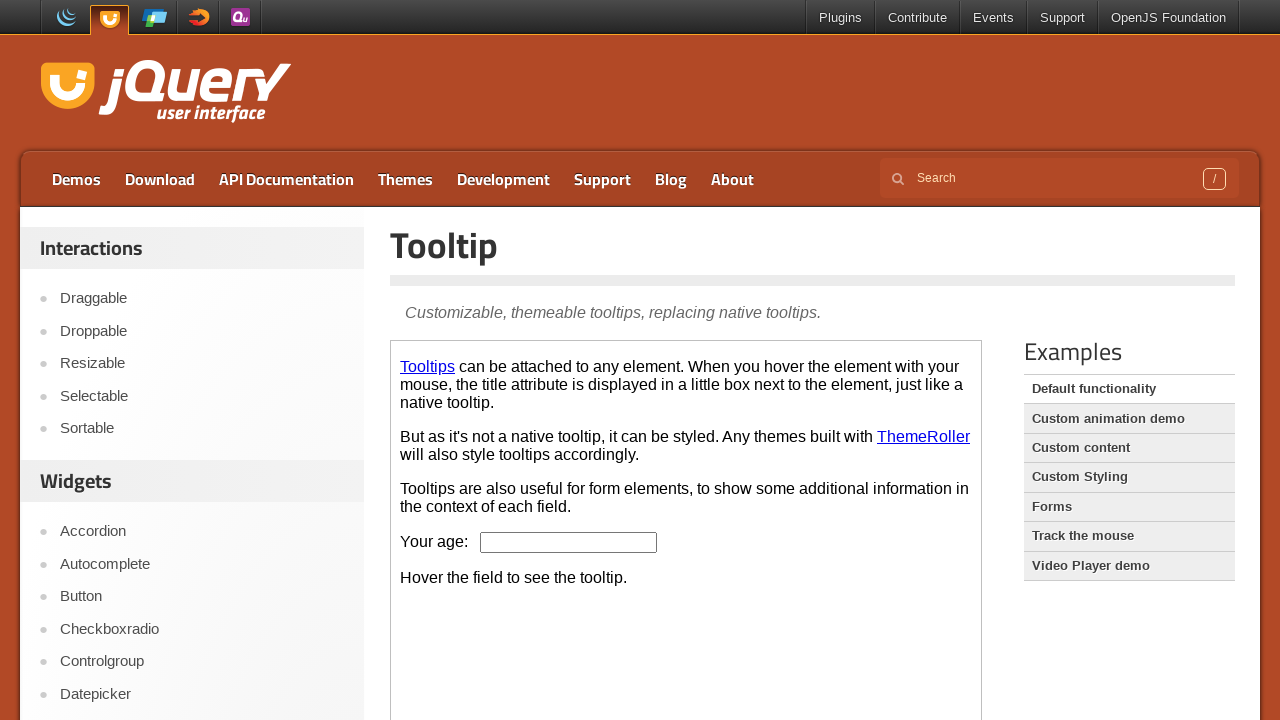

Hovered over age field to display tooltip at (569, 542) on .demo-frame >> internal:control=enter-frame >> #age
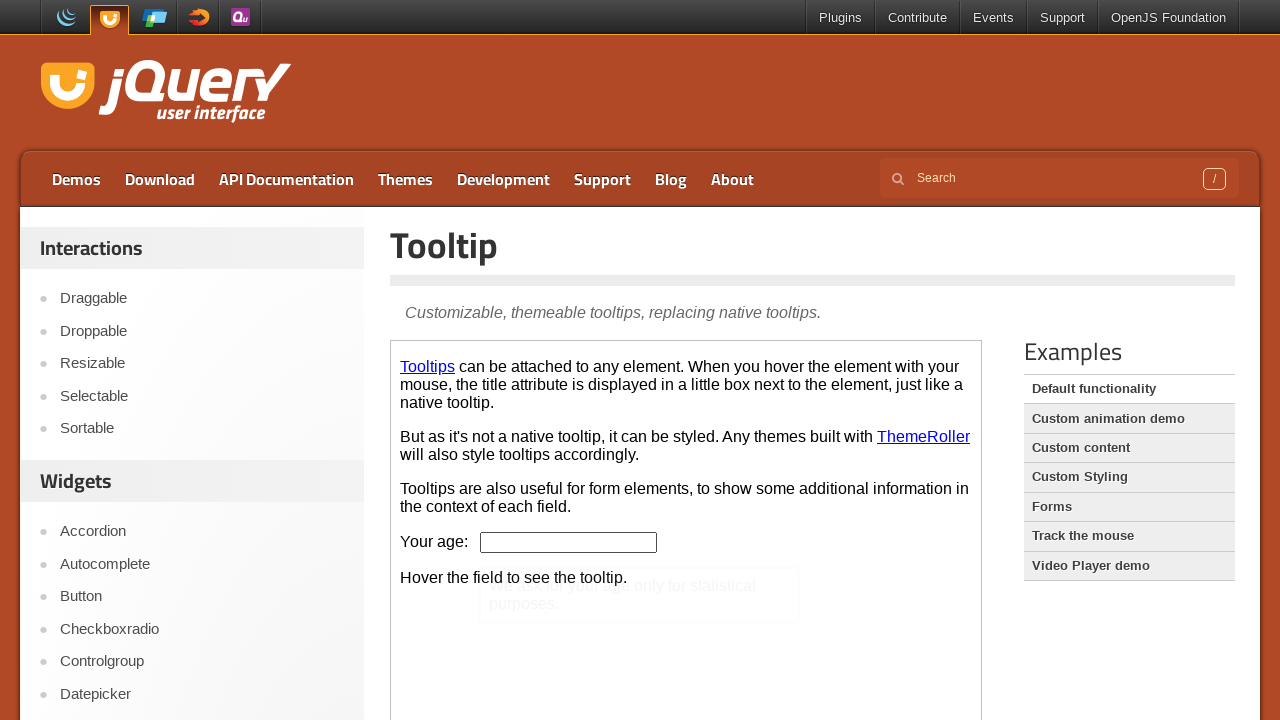

Retrieved tooltip text content
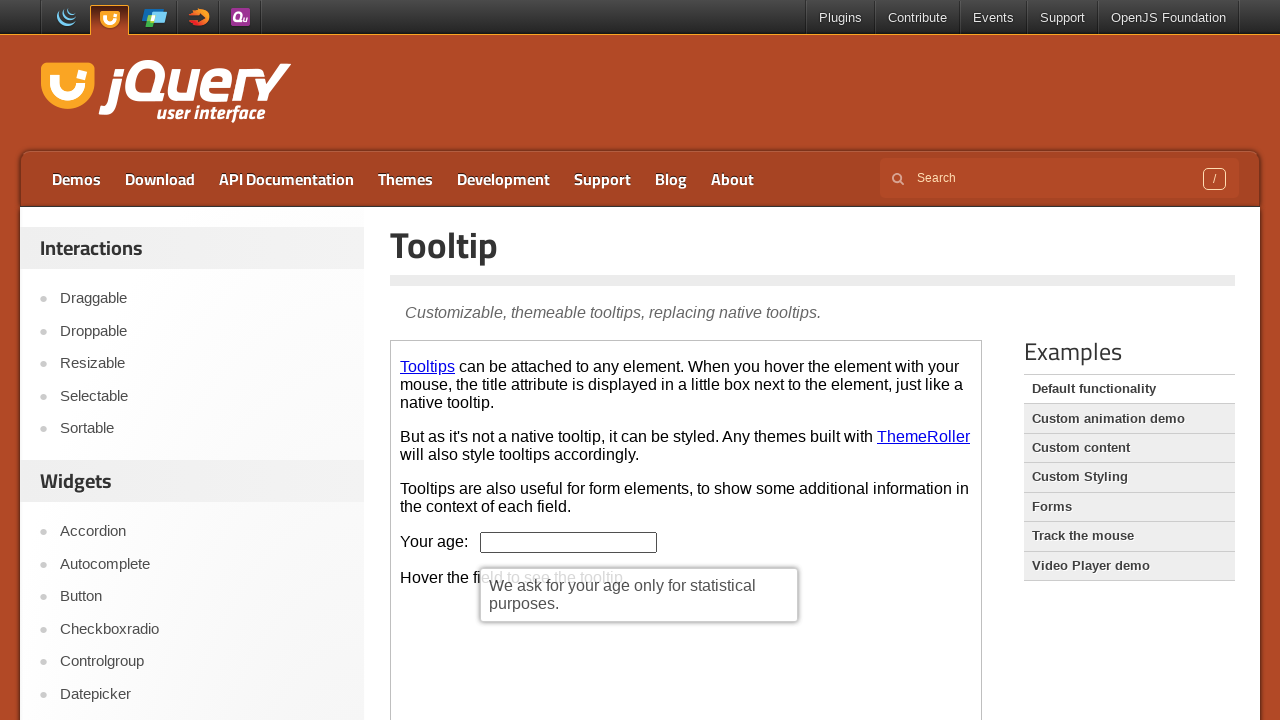

Printed tooltip text: We ask for your age only for statistical purposes.
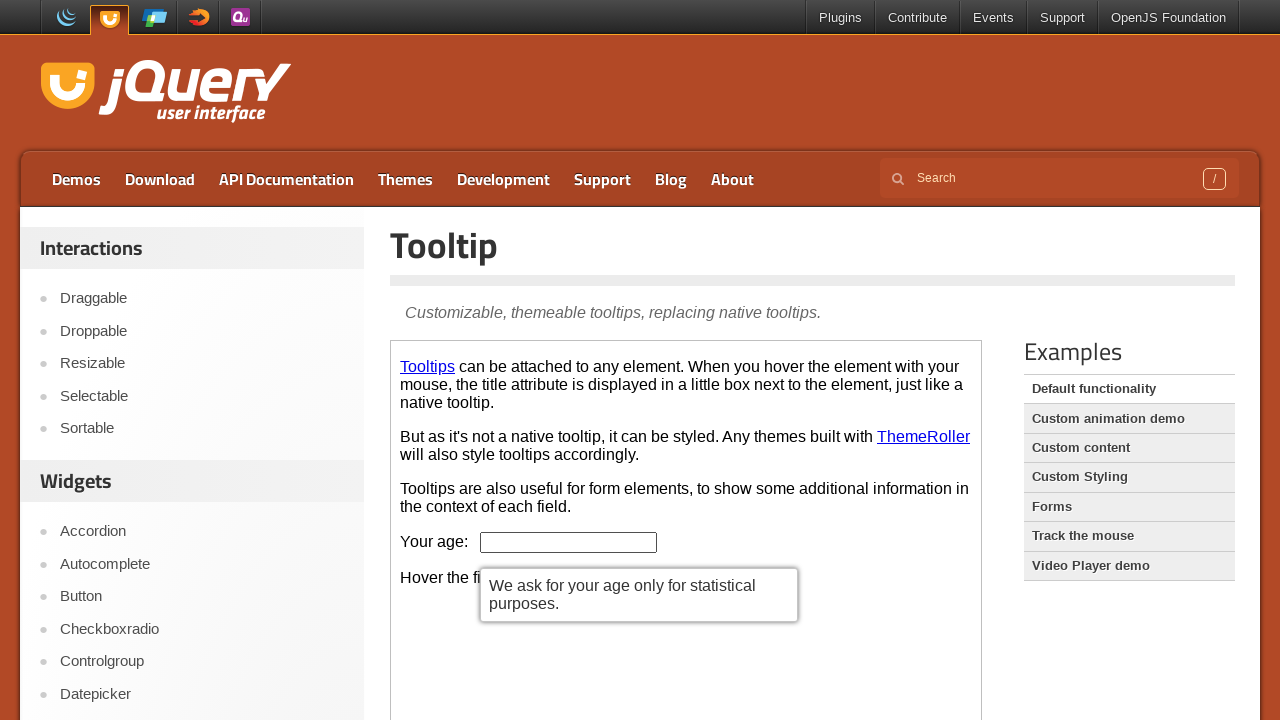

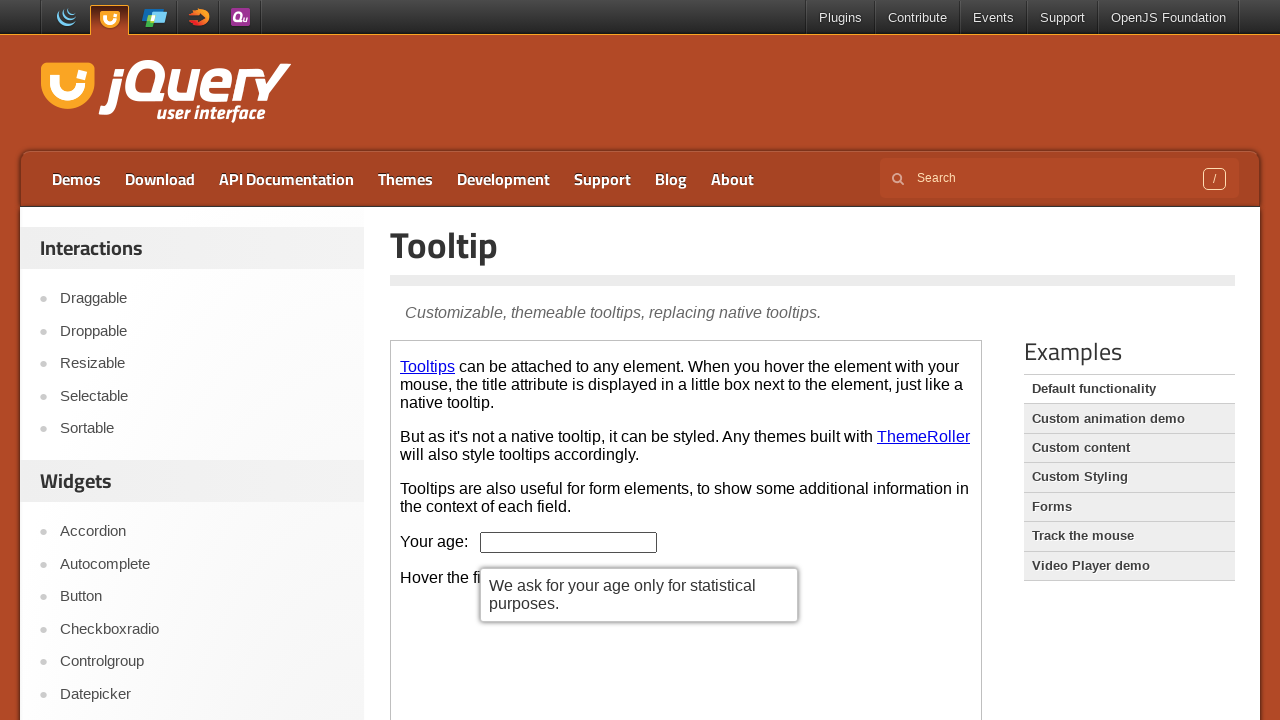